Tests password generator with "hello" as master password and "google.com" as site, verifying 16-character output.

Starting URL: http://angel.net/~nic/passwd.current.html

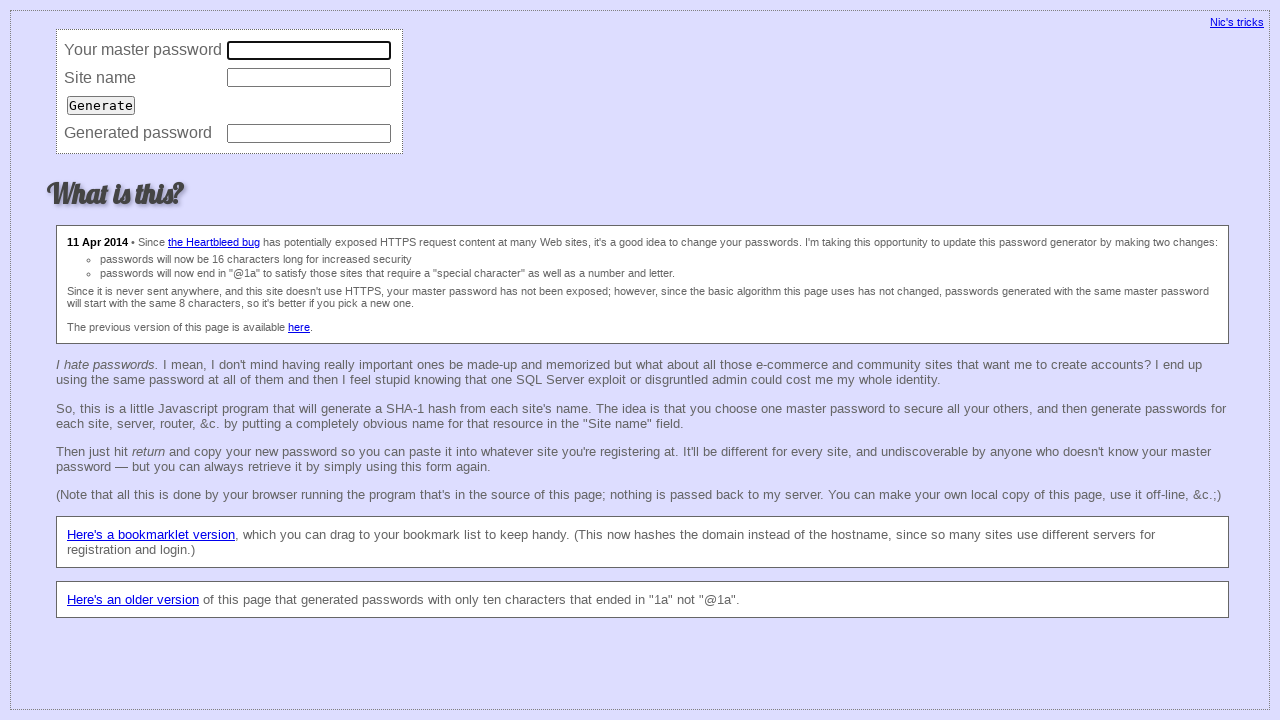

Navigated to password generator page
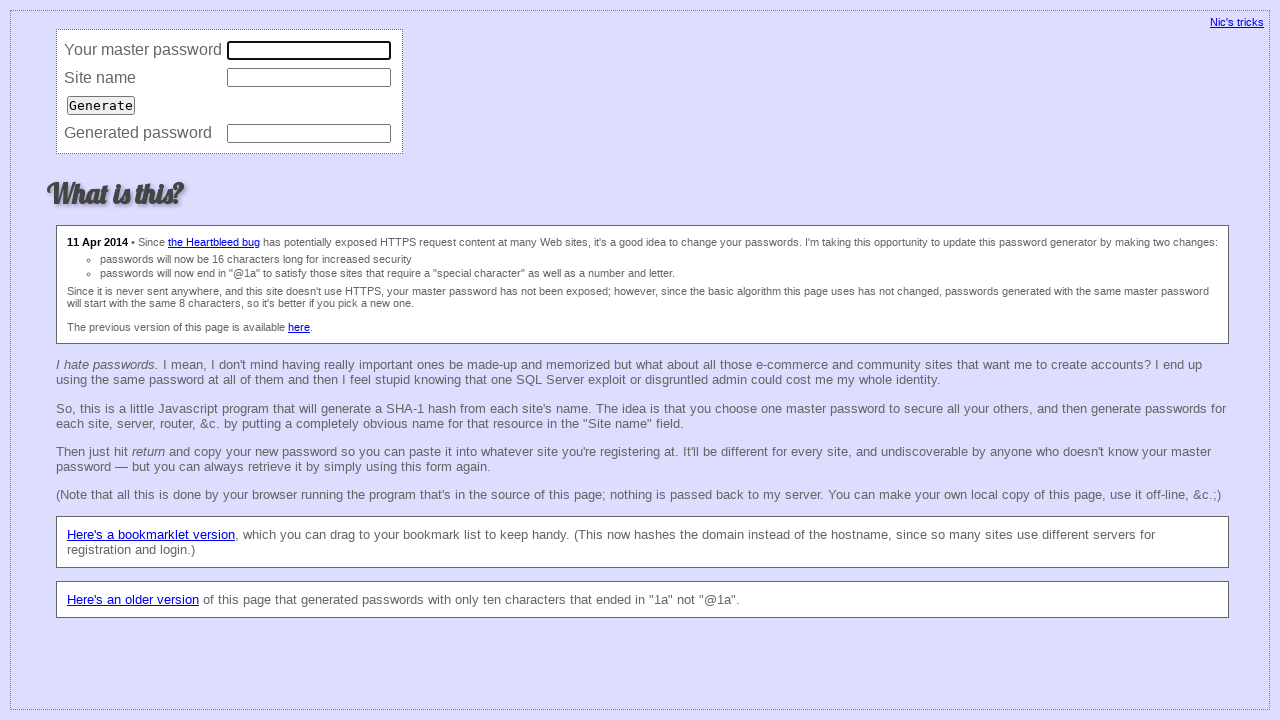

Filled master password field with 'hello' on input[name='master']
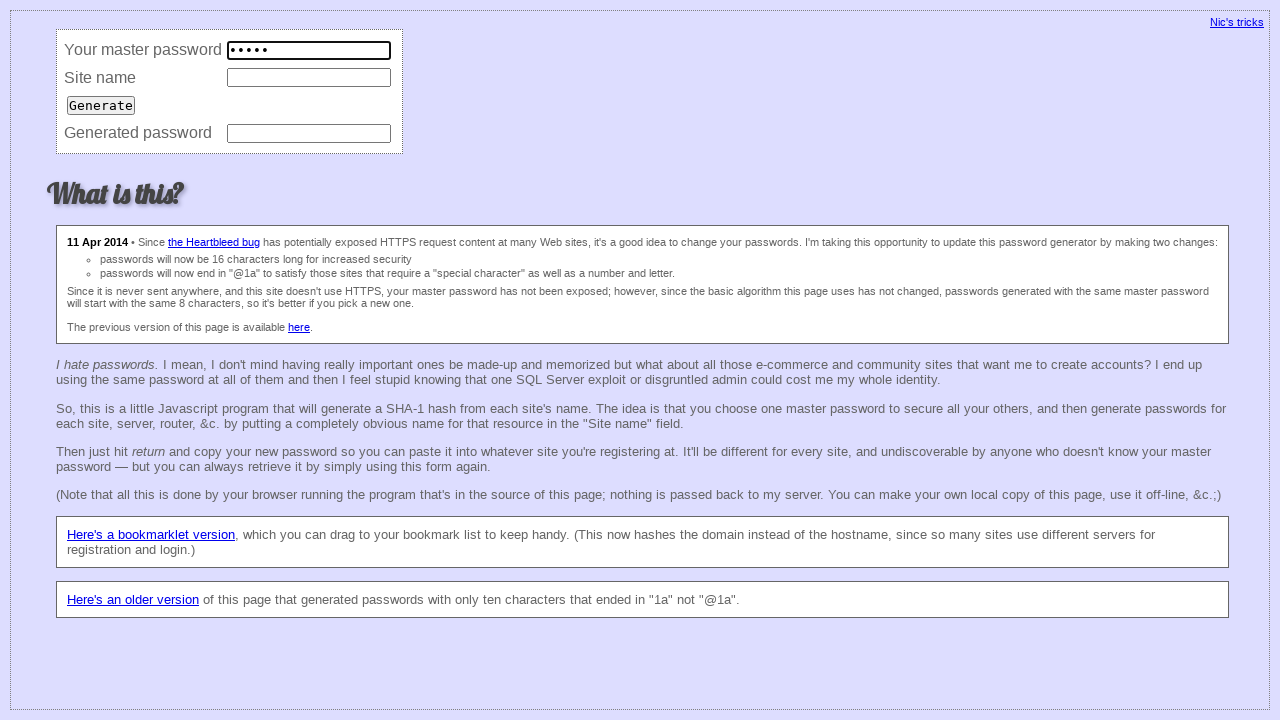

Filled site name field with 'google.com' on input[name='site']
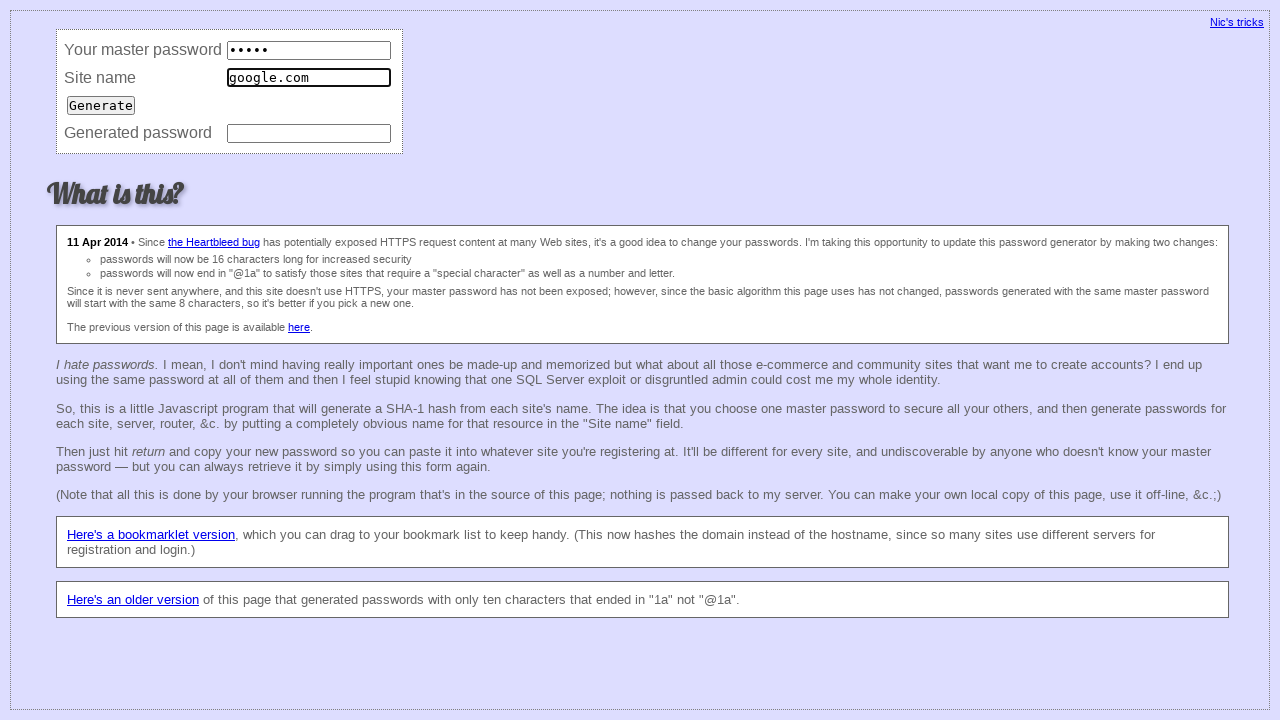

Clicked generate button at (101, 105) on input[type='submit']
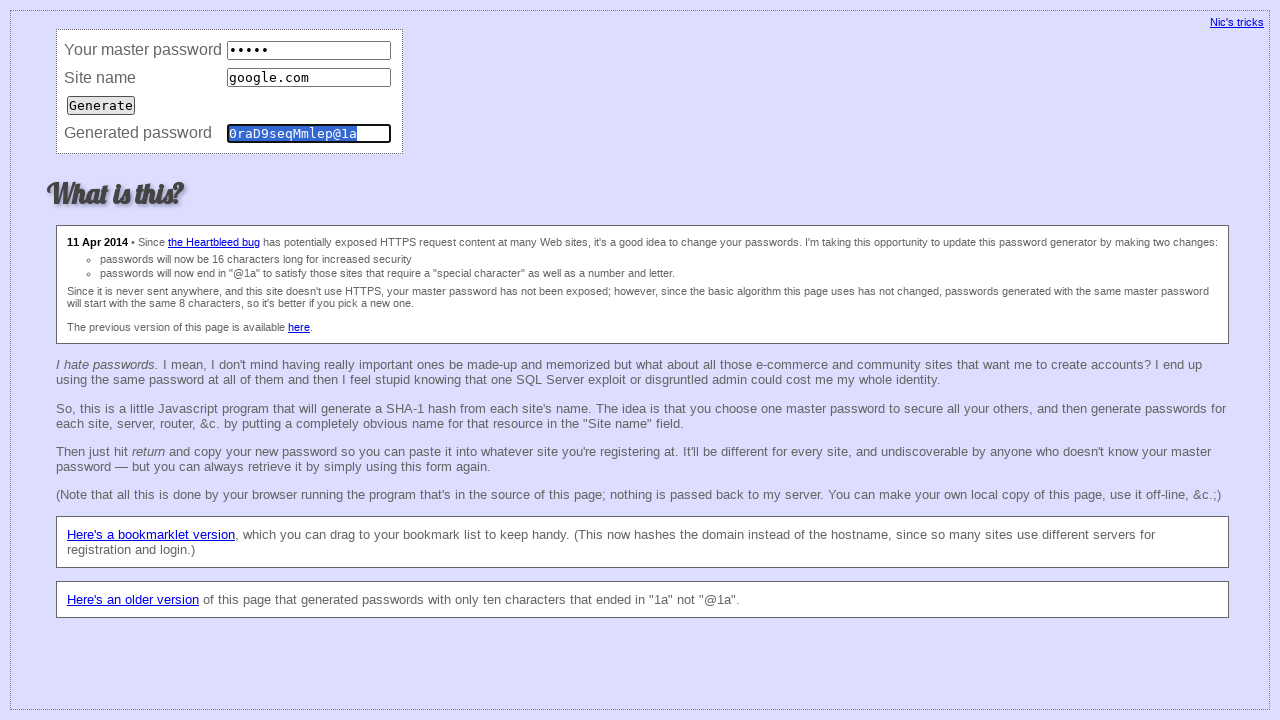

Verified 16-character password was generated
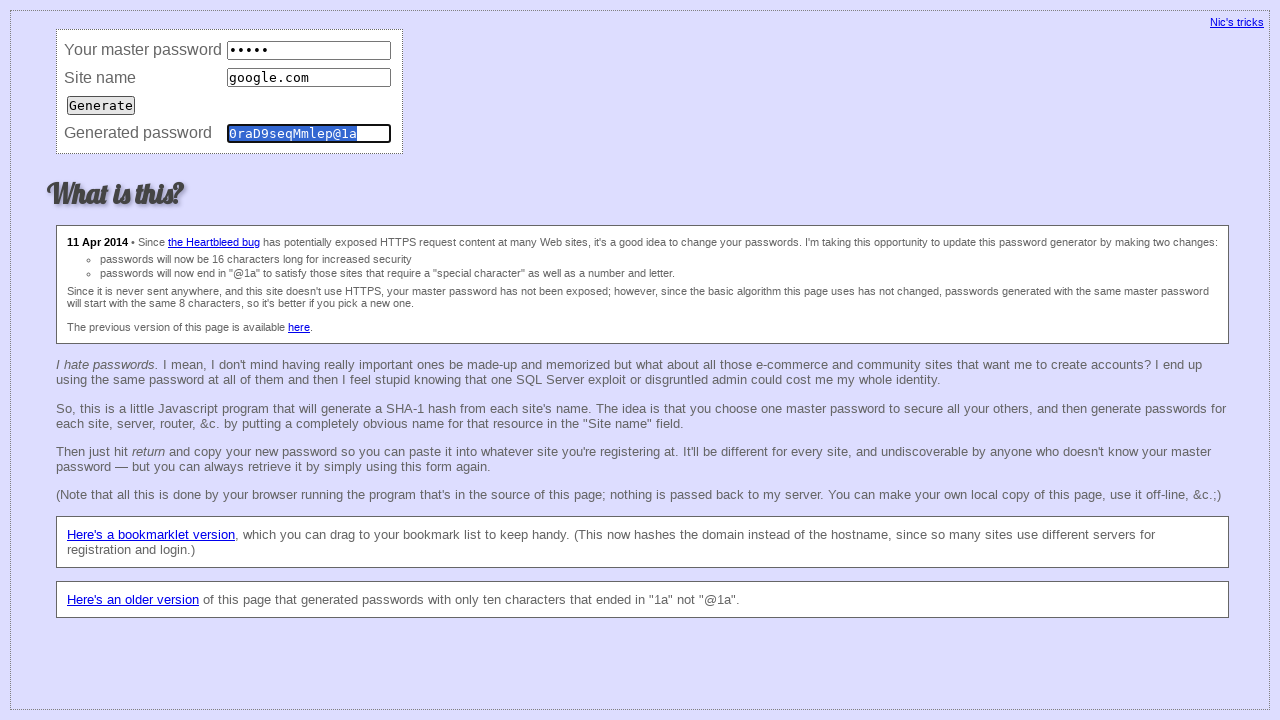

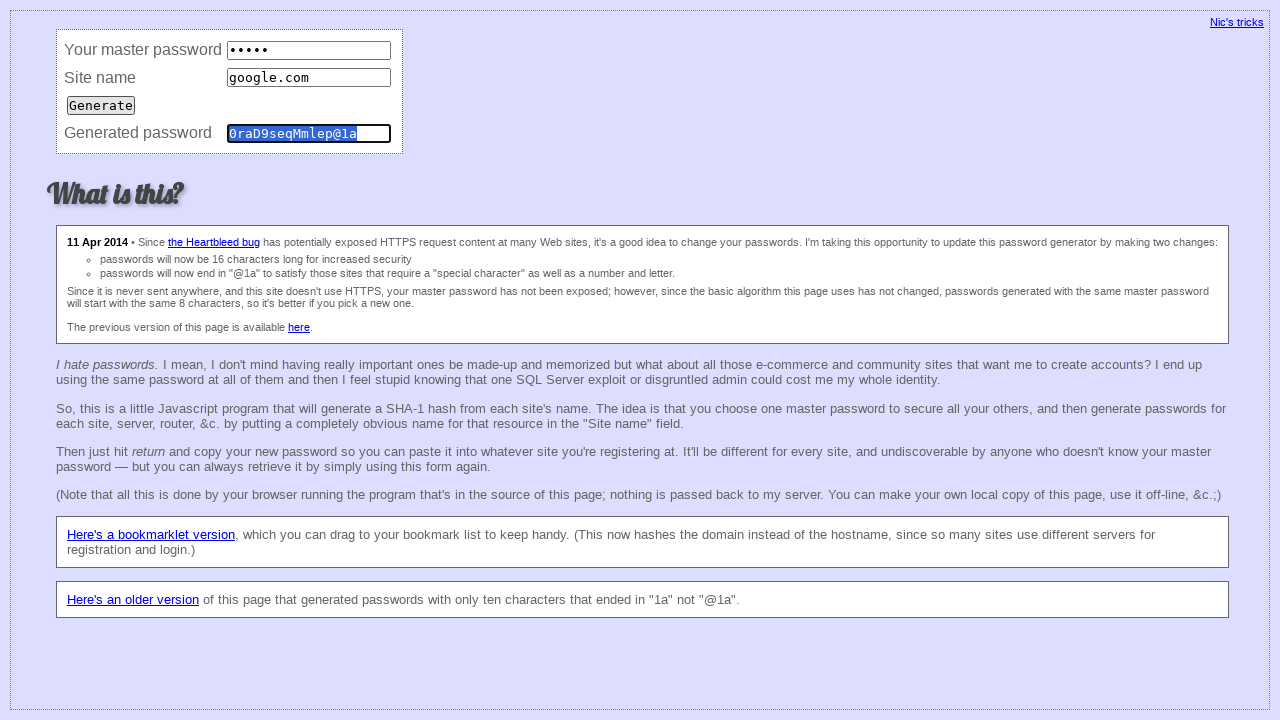